Tests a complete e-commerce checkout flow by navigating to laptops category, adding a MacBook Air to cart, proceeding to checkout, filling in order details, and verifying the purchase confirmation.

Starting URL: https://www.demoblaze.com/

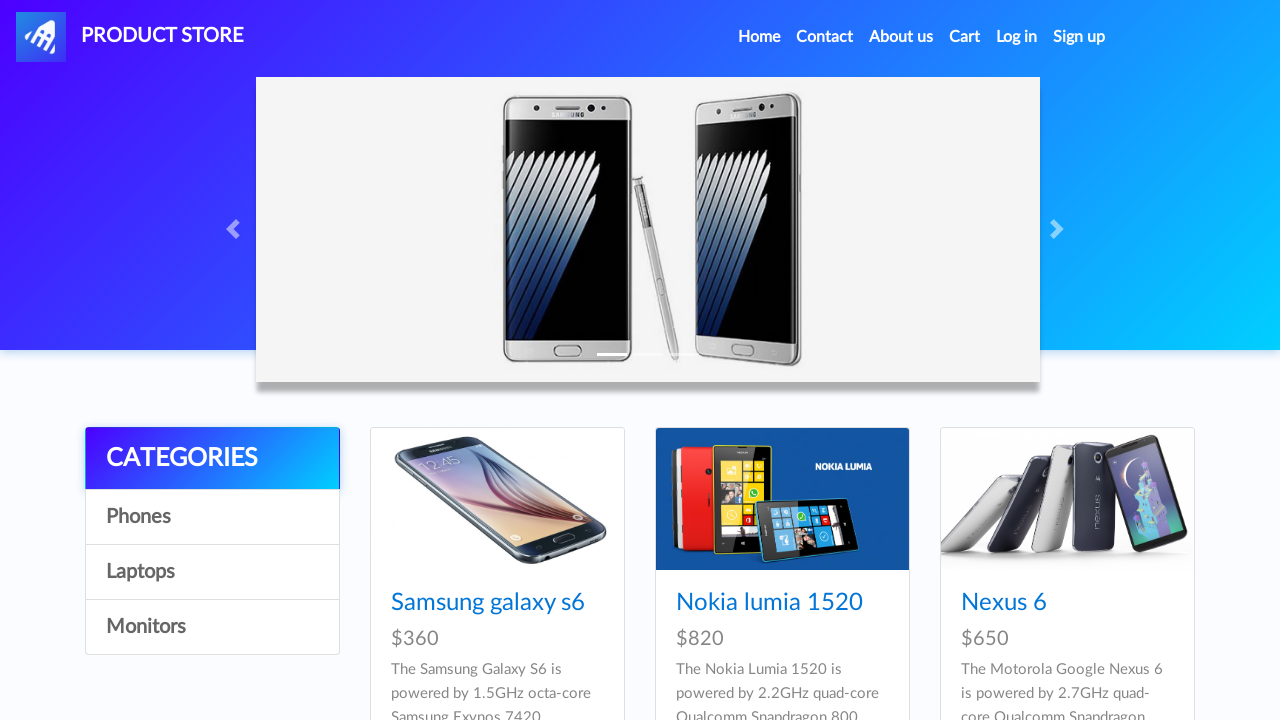

Clicked on Laptops category at (212, 572) on text=Laptops
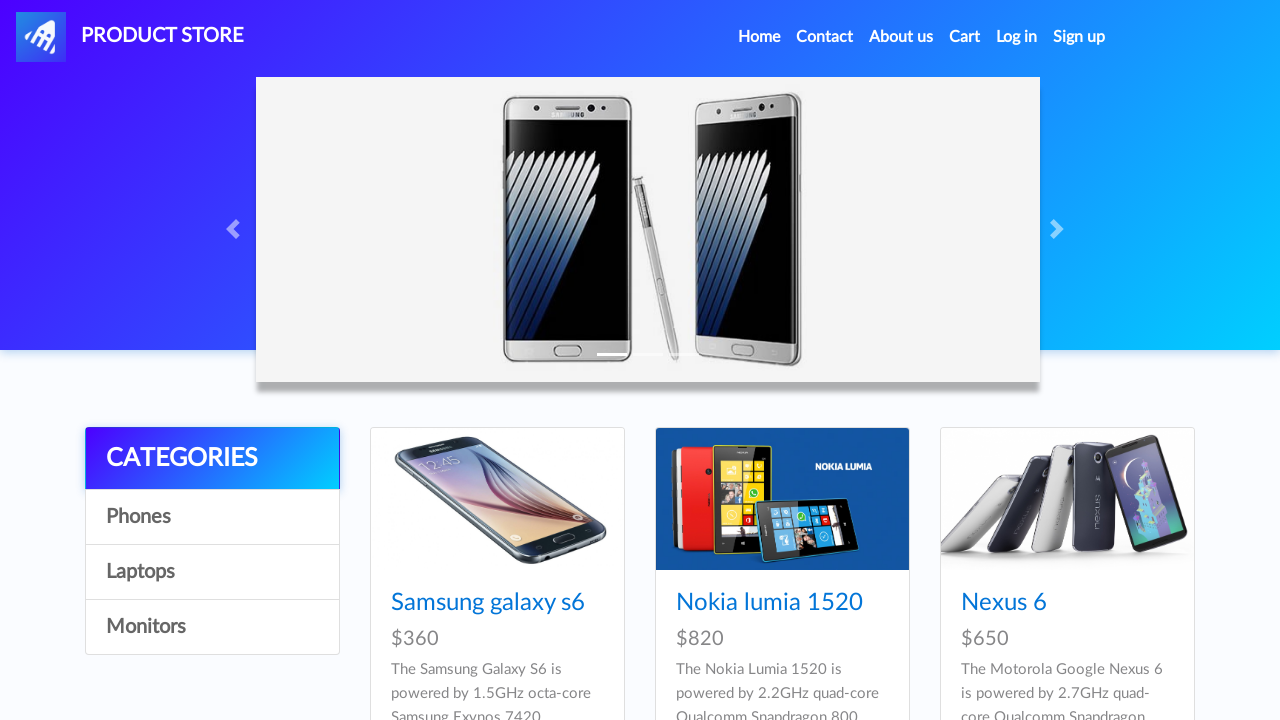

Waited for Laptops category page to load
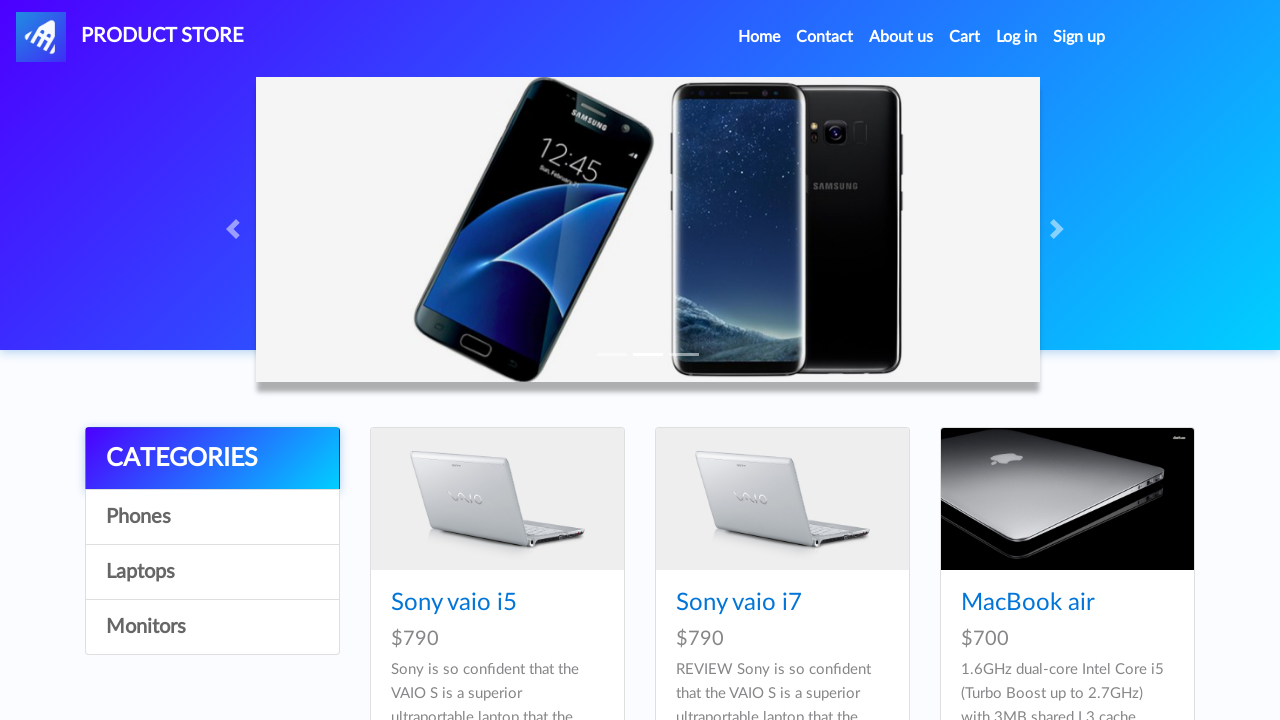

Clicked on MacBook Air product at (1028, 603) on text=MacBook air
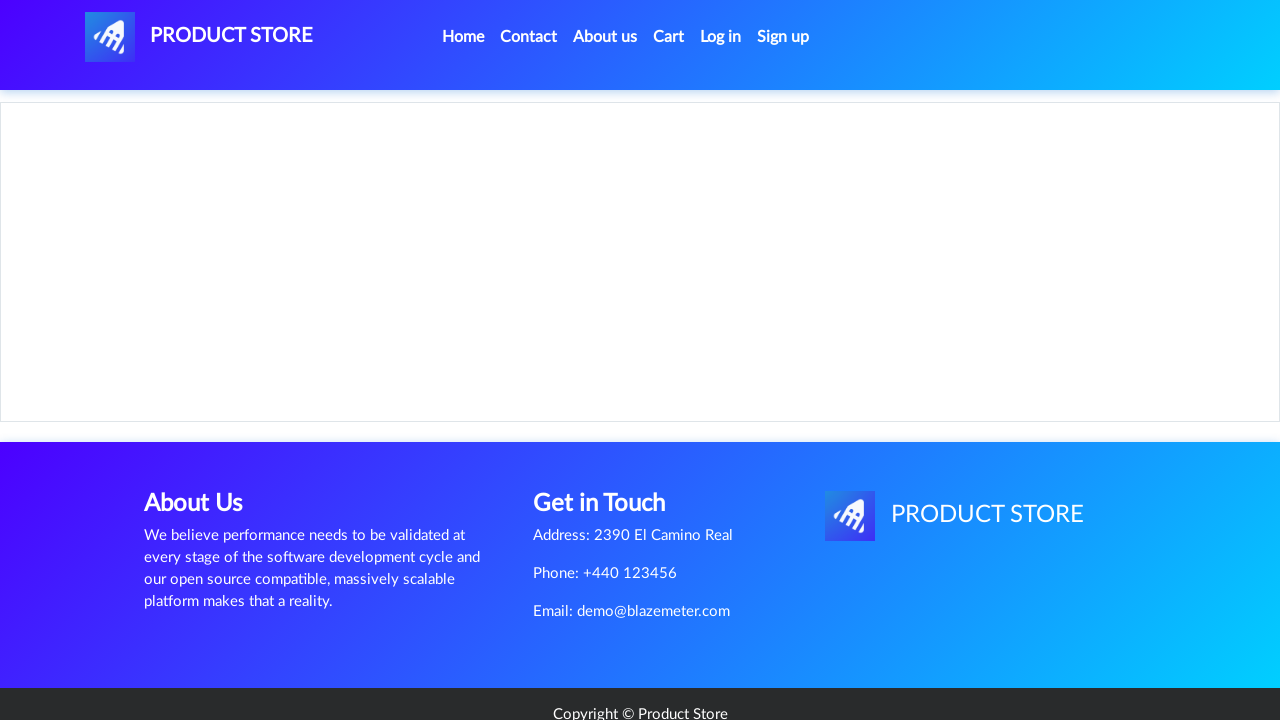

Waited for MacBook Air product details to load
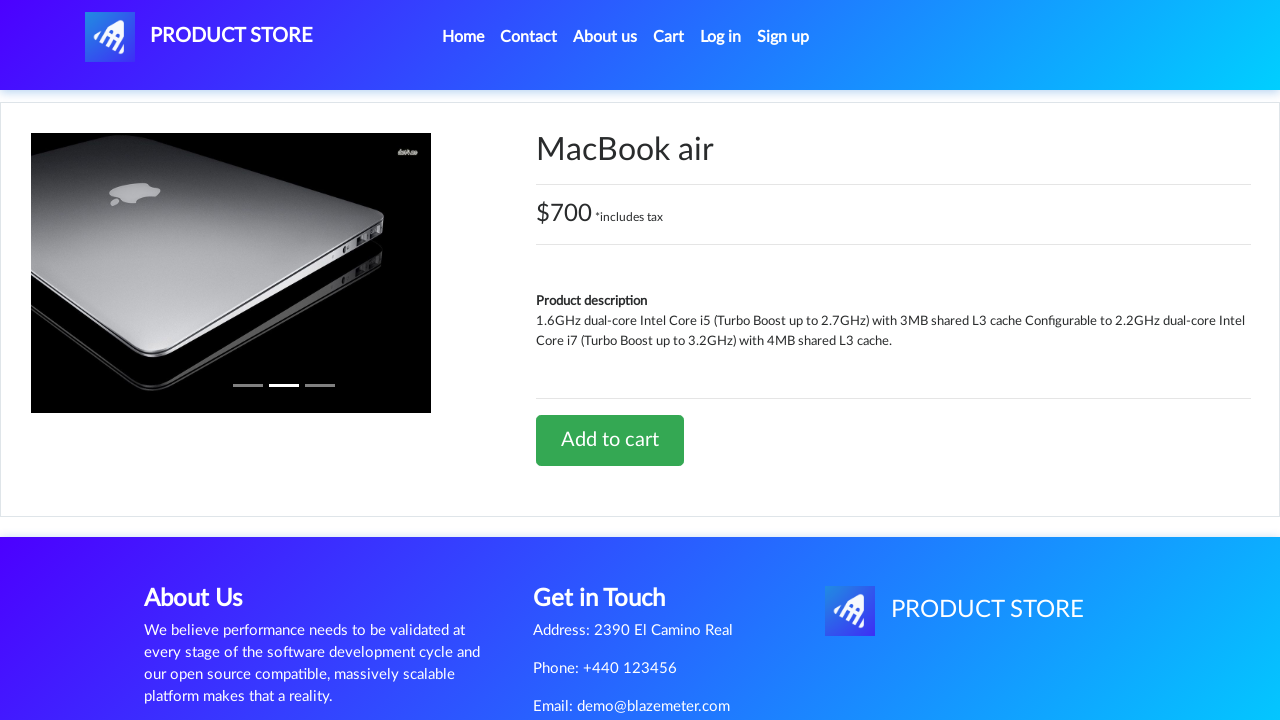

Clicked 'Add to cart' button for MacBook Air at (610, 440) on text=Add to cart
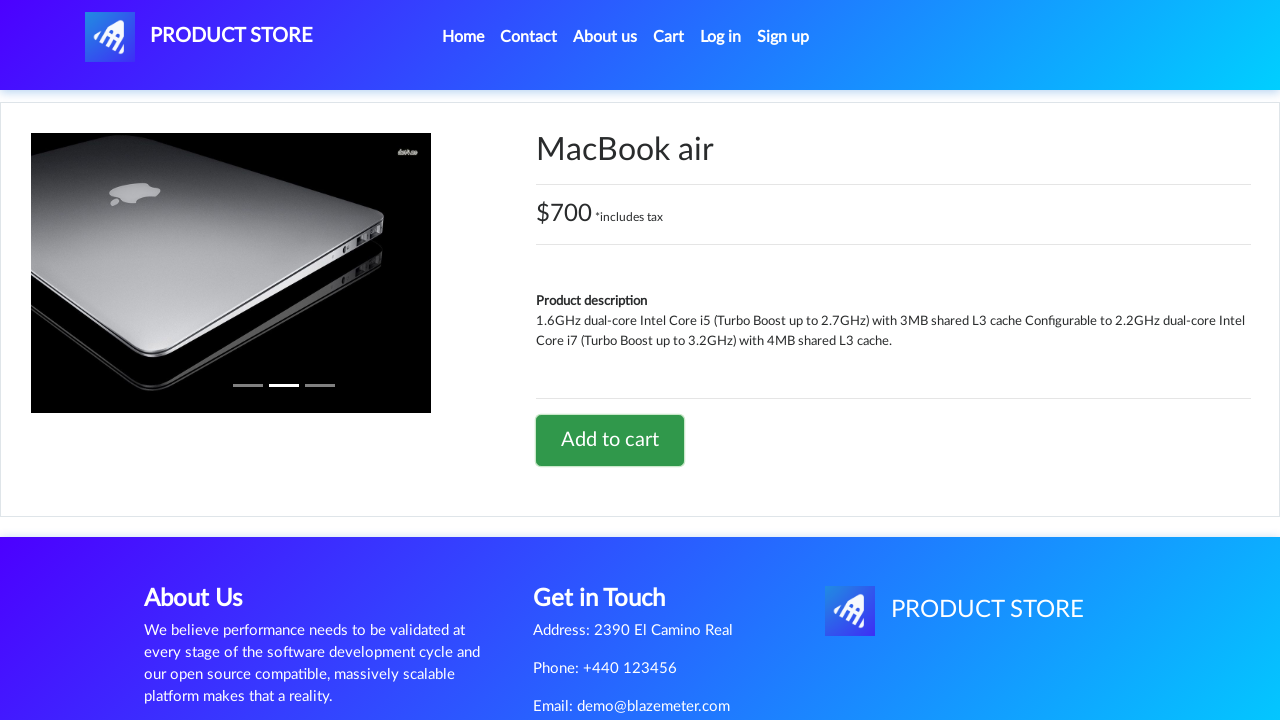

Set up dialog handler to accept alerts
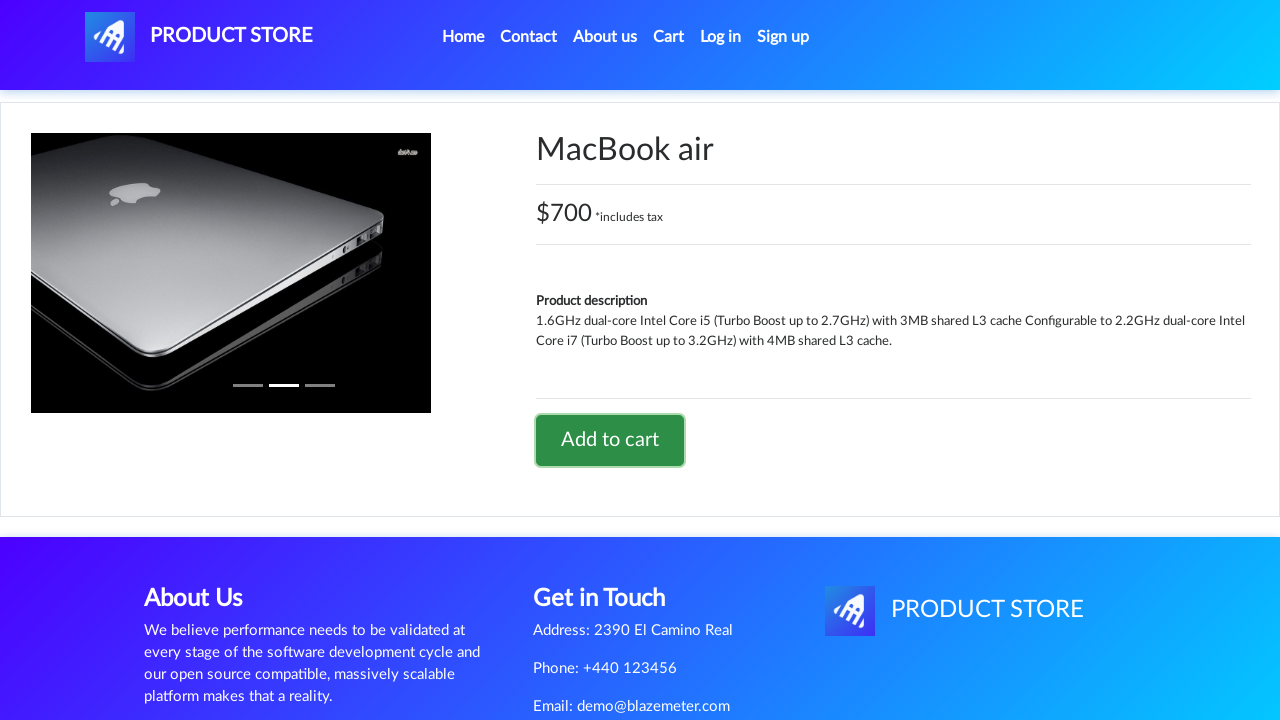

Waited for add to cart confirmation
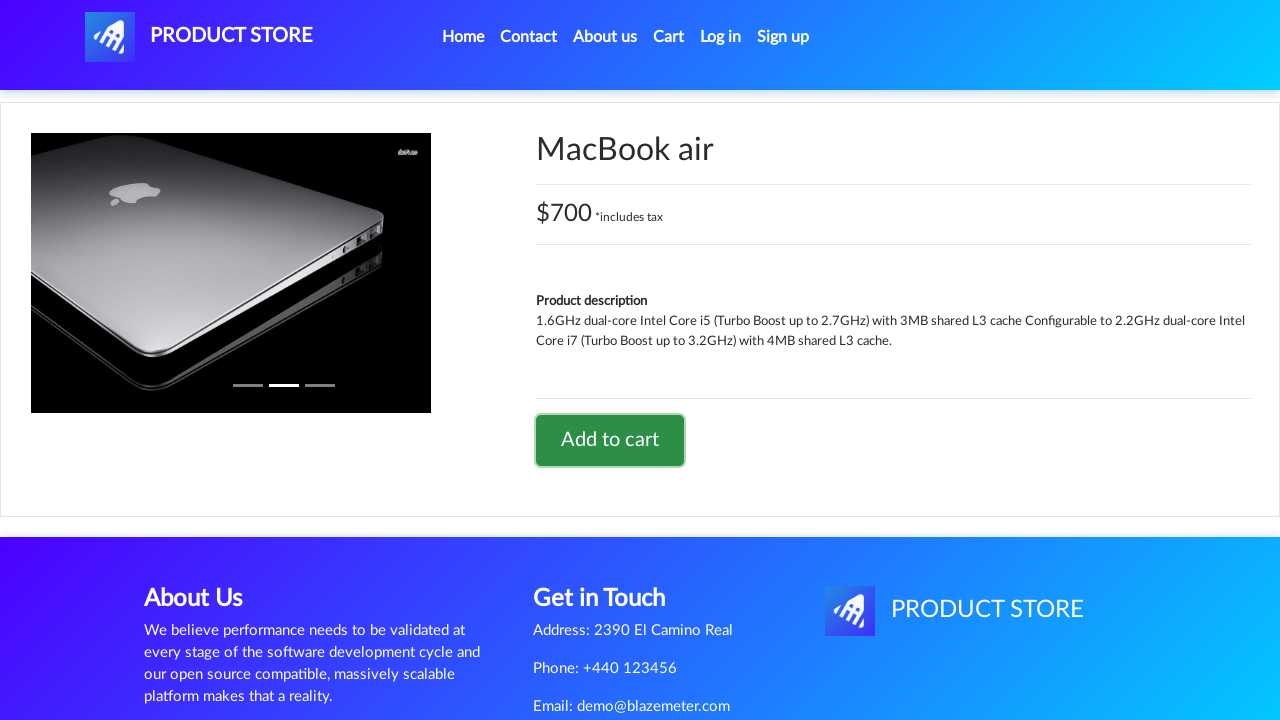

Clicked on shopping cart icon at (669, 37) on #cartur
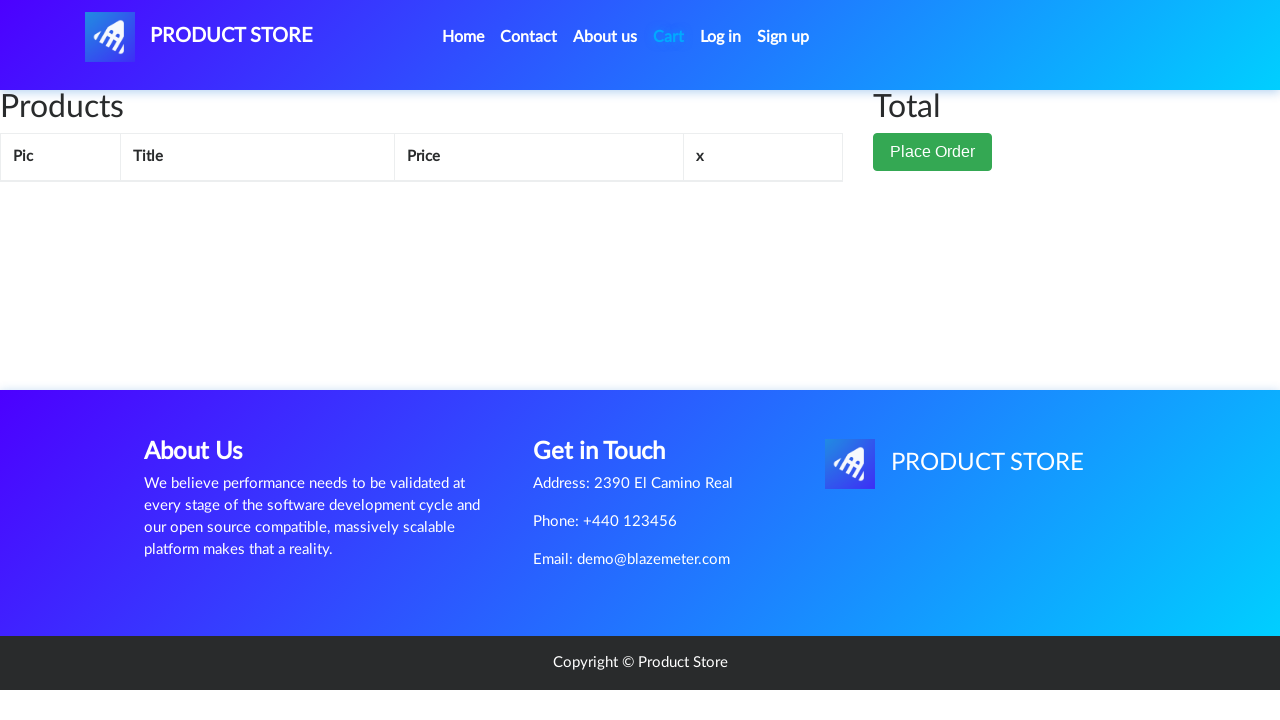

Waited for cart page to load
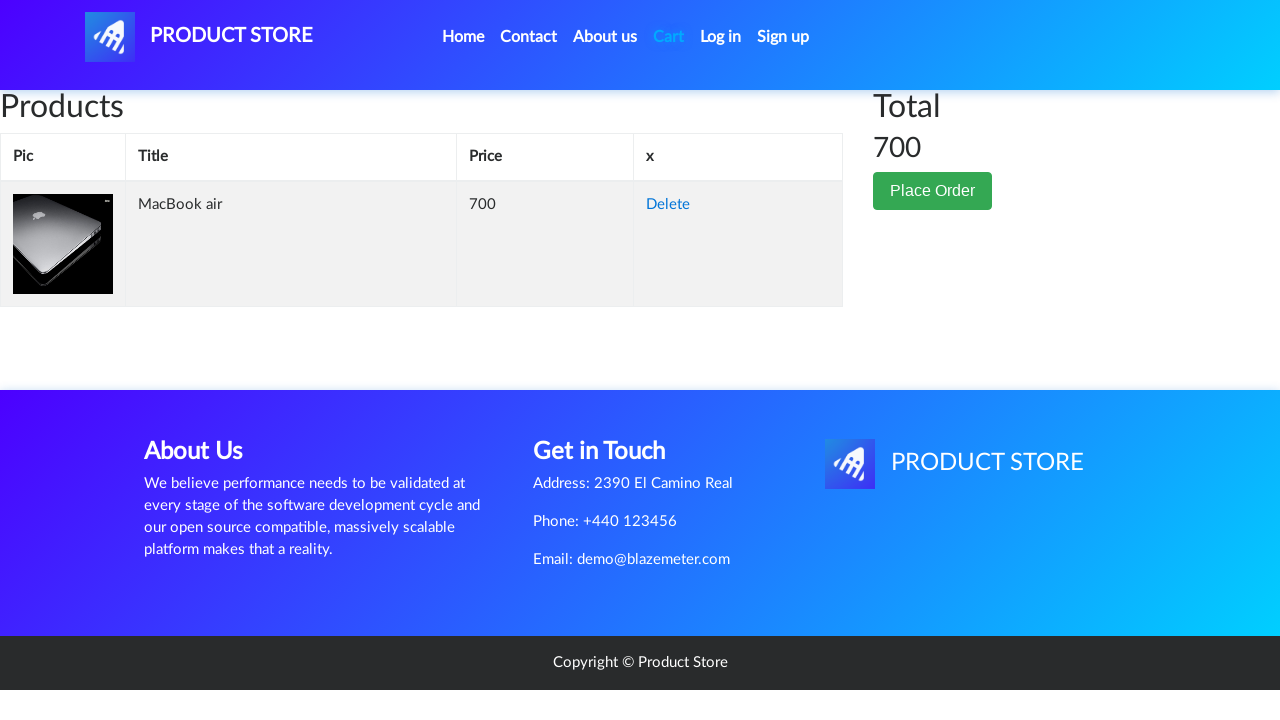

Clicked 'Place Order' button at (933, 191) on button[data-target='#orderModal']
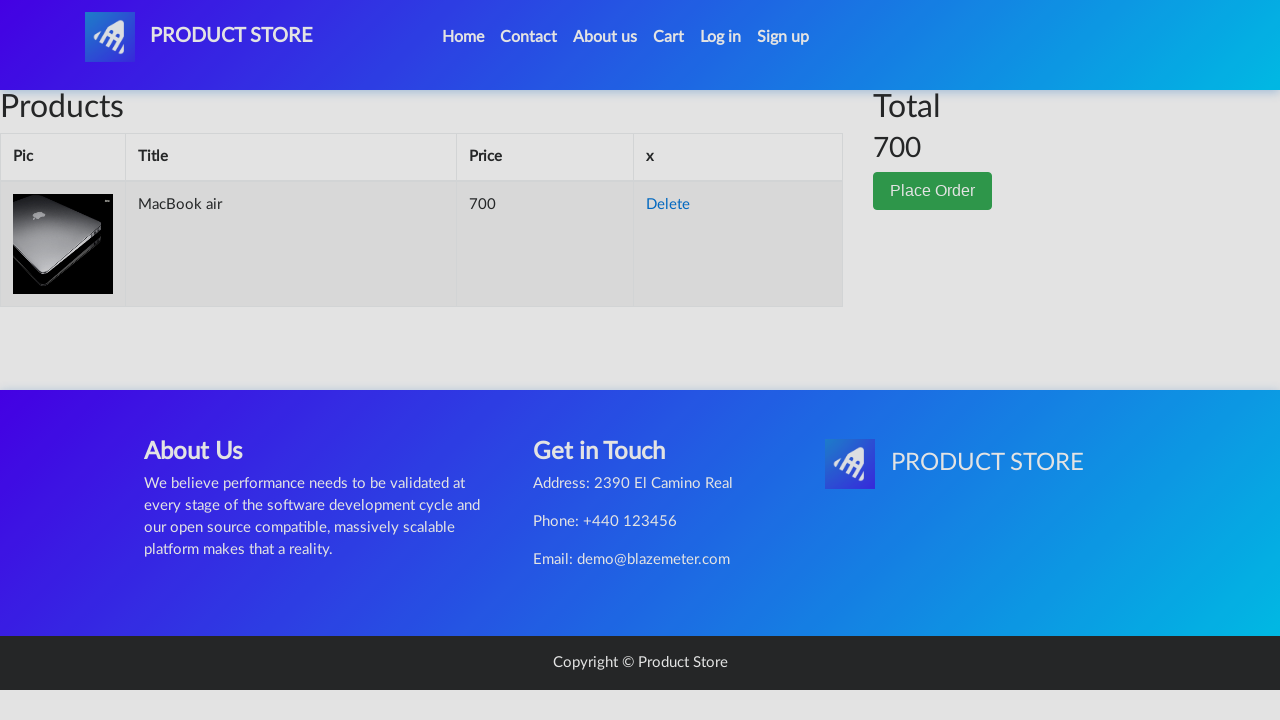

Waited for order form modal to appear
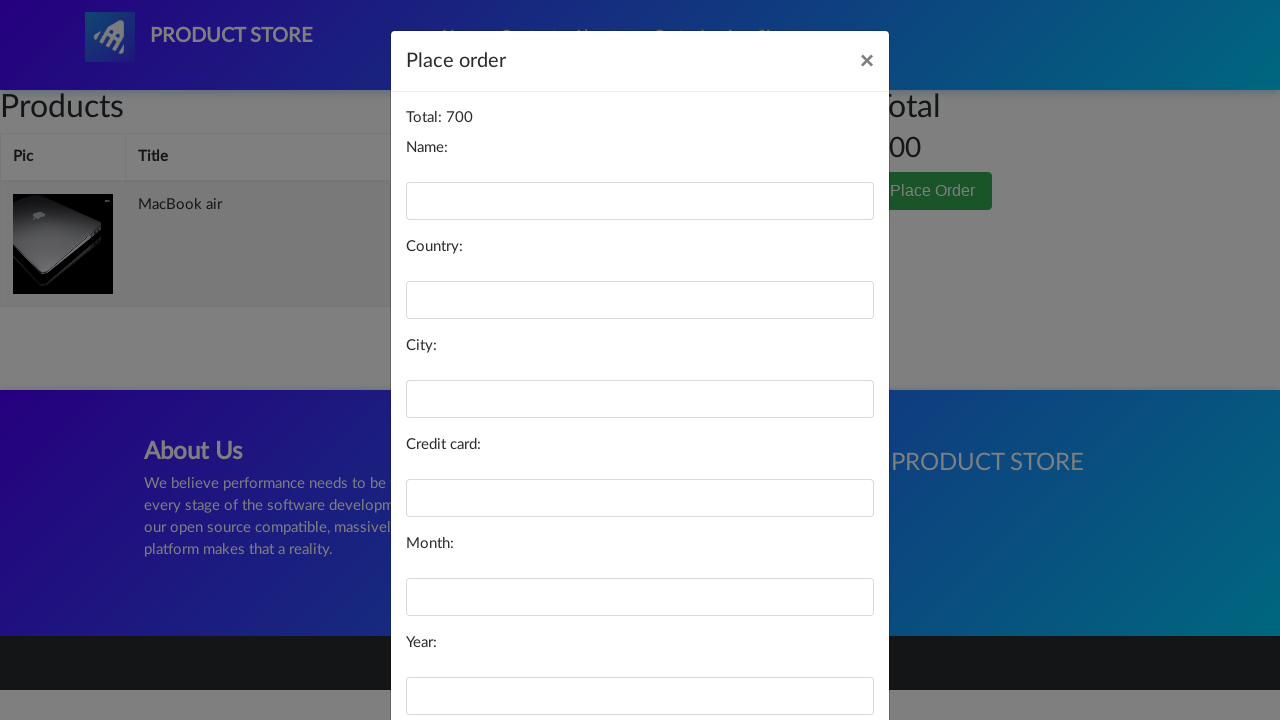

Filled in name field with 'Maria Santos' on #name
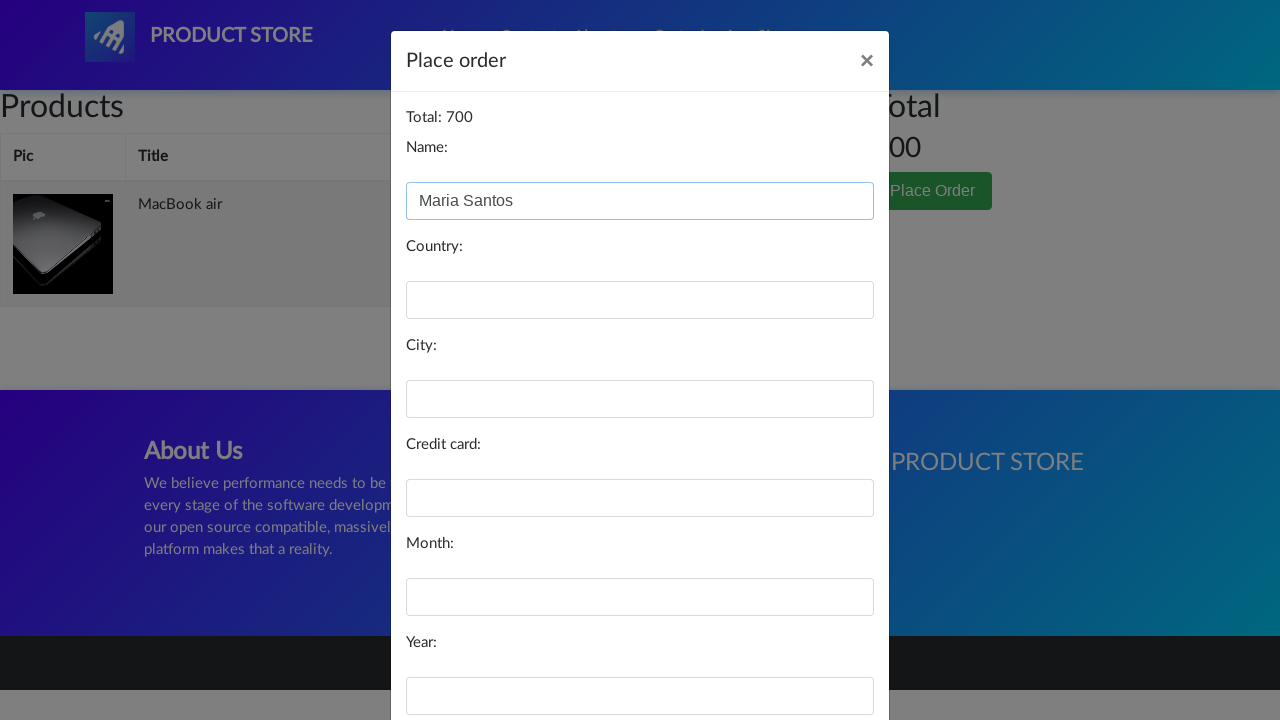

Filled in country field with 'Brazil' on #country
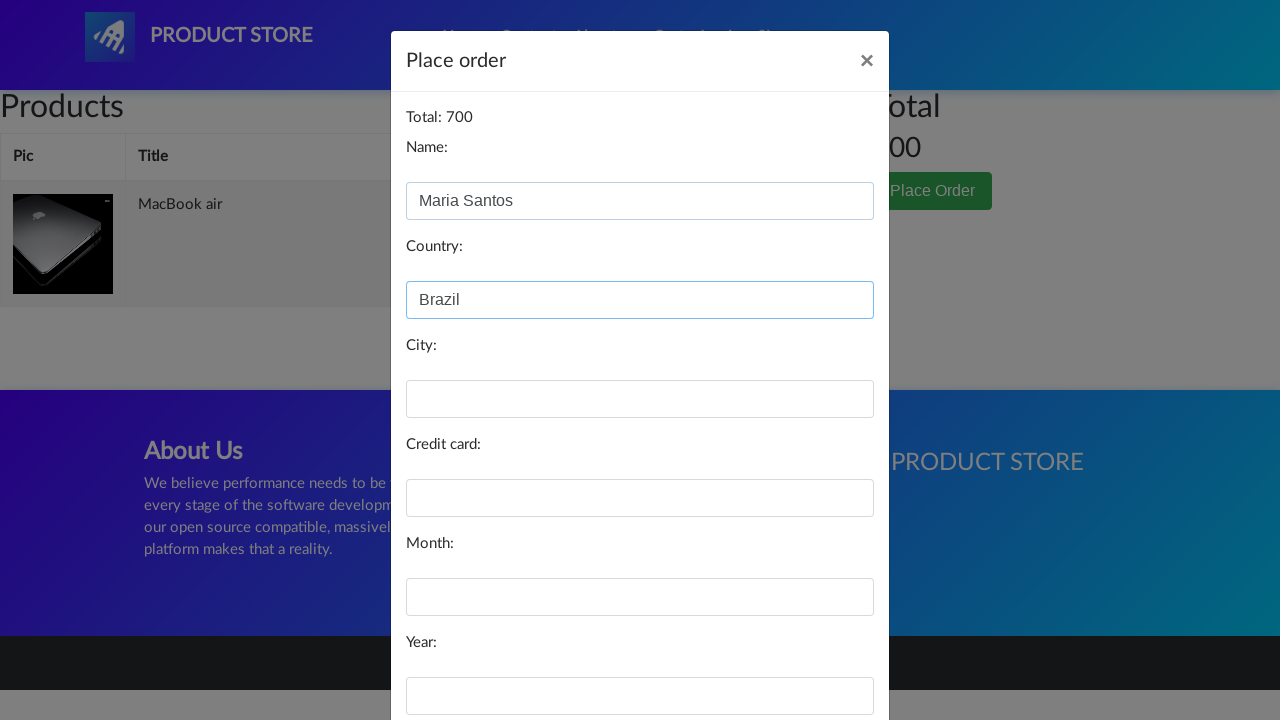

Filled in city field with 'São Paulo' on #city
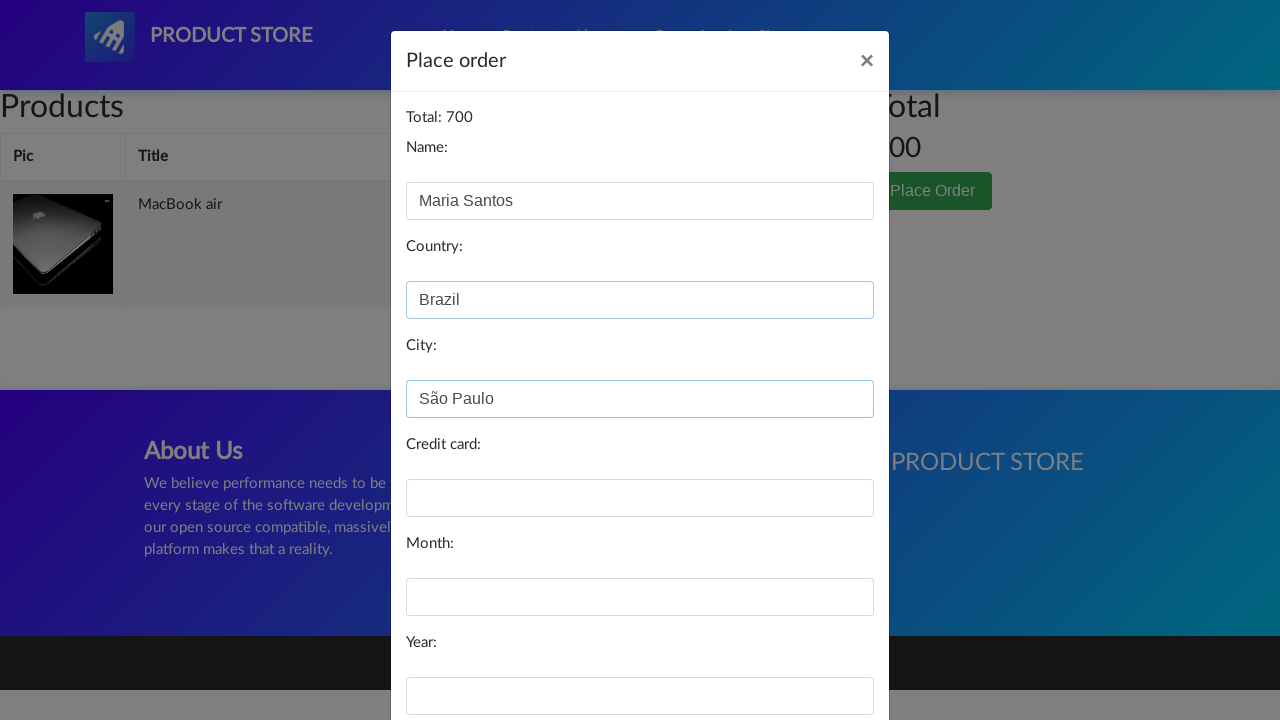

Filled in credit card field with card number on #card
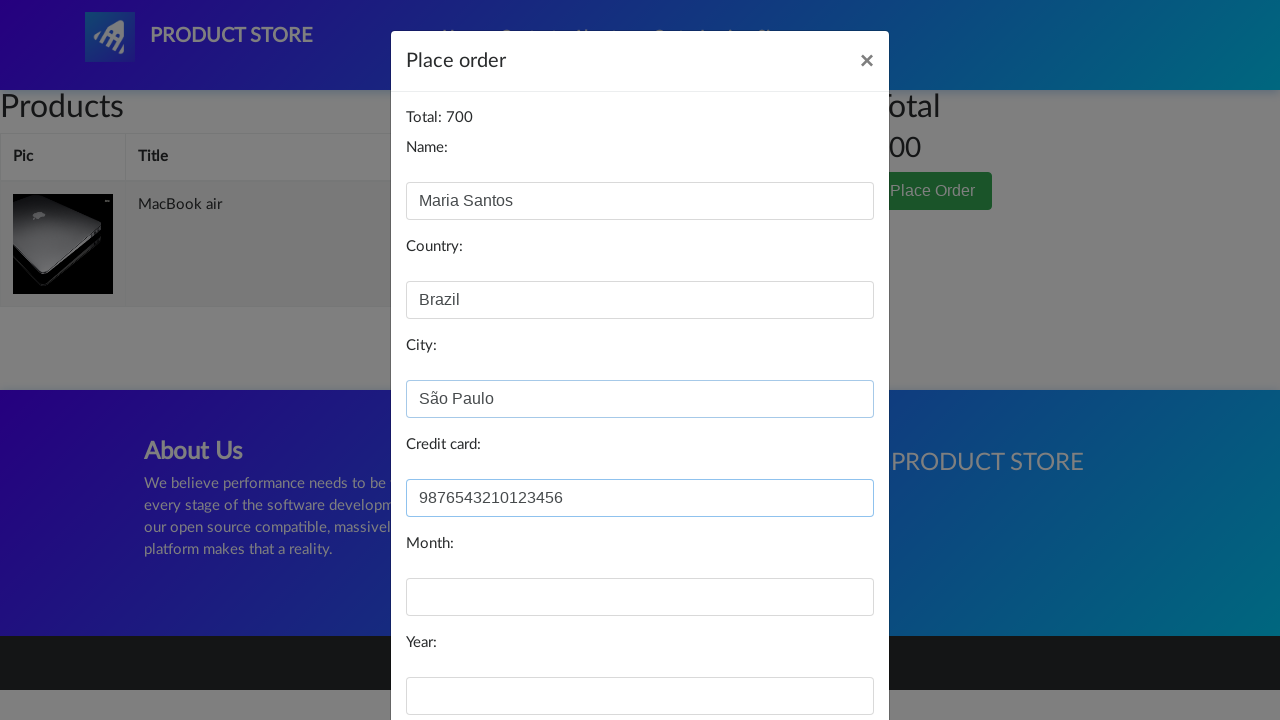

Filled in month field with '06' on #month
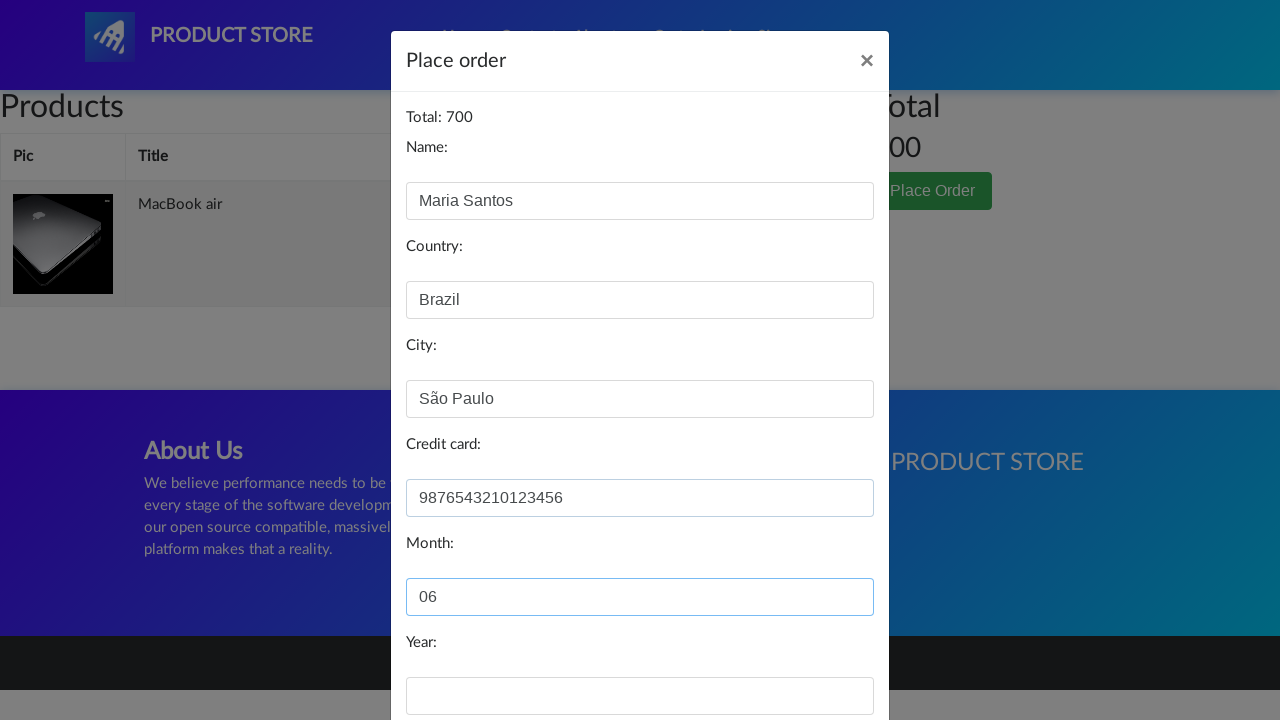

Filled in year field with '2026' on #year
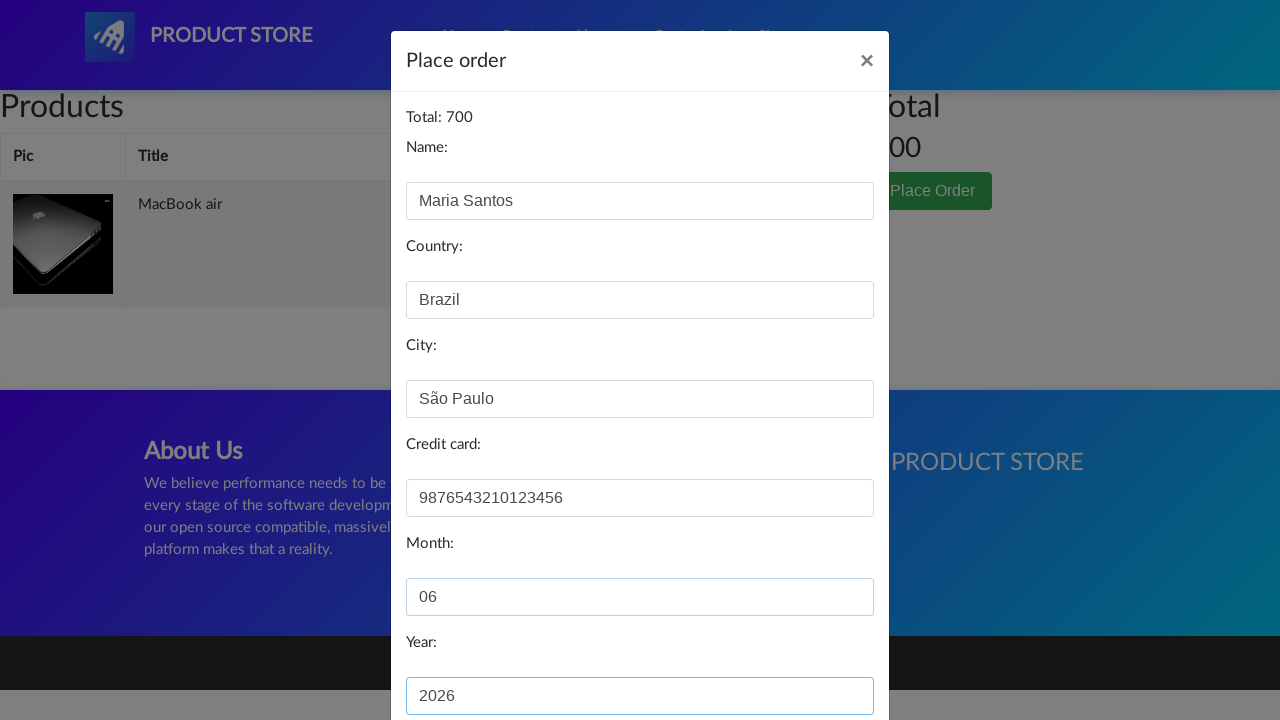

Clicked 'Purchase' button to complete order at (823, 655) on xpath=//button[text()='Purchase']
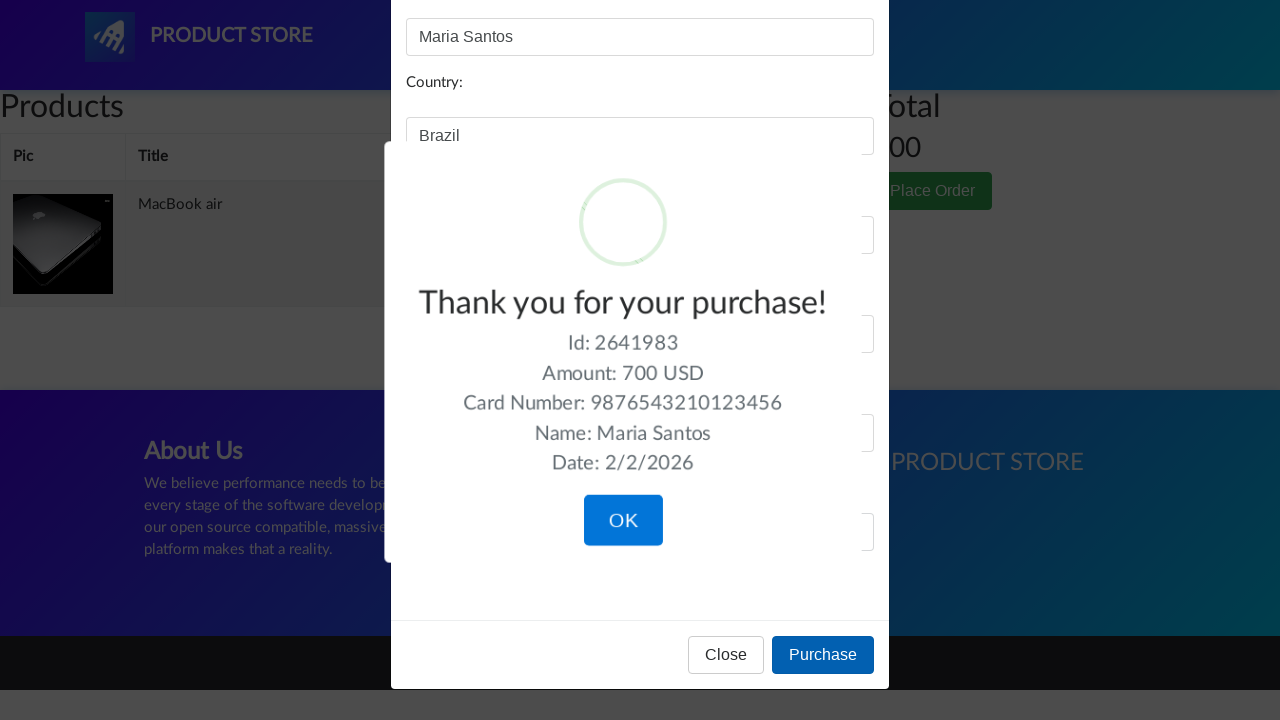

Waited for purchase confirmation
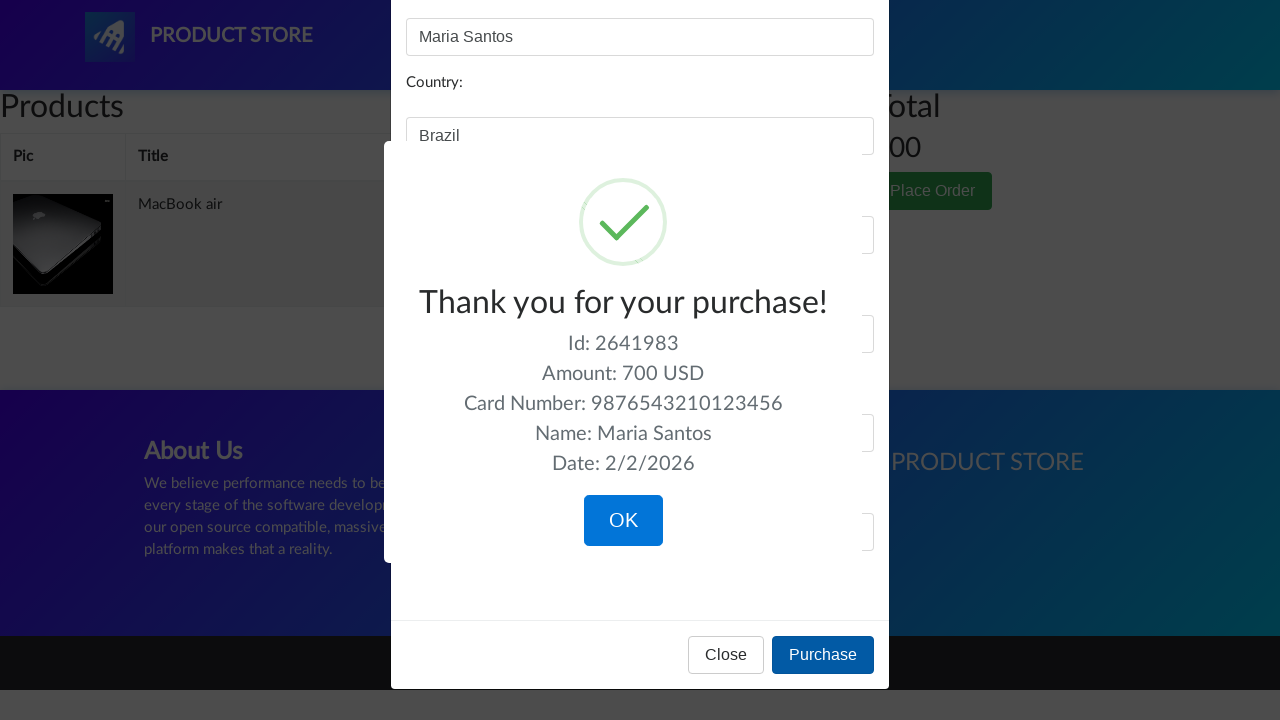

Verified purchase confirmation modal appeared
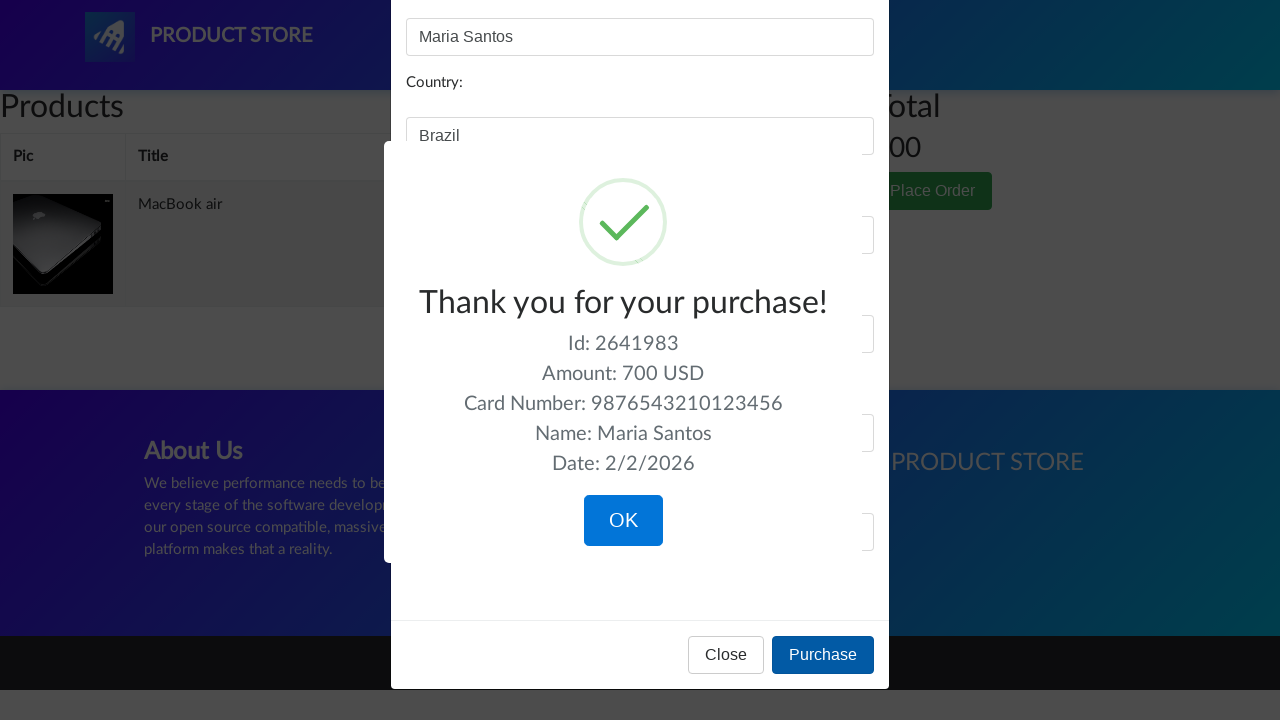

Clicked 'OK' button to close confirmation modal at (623, 521) on xpath=//button[text()='OK']
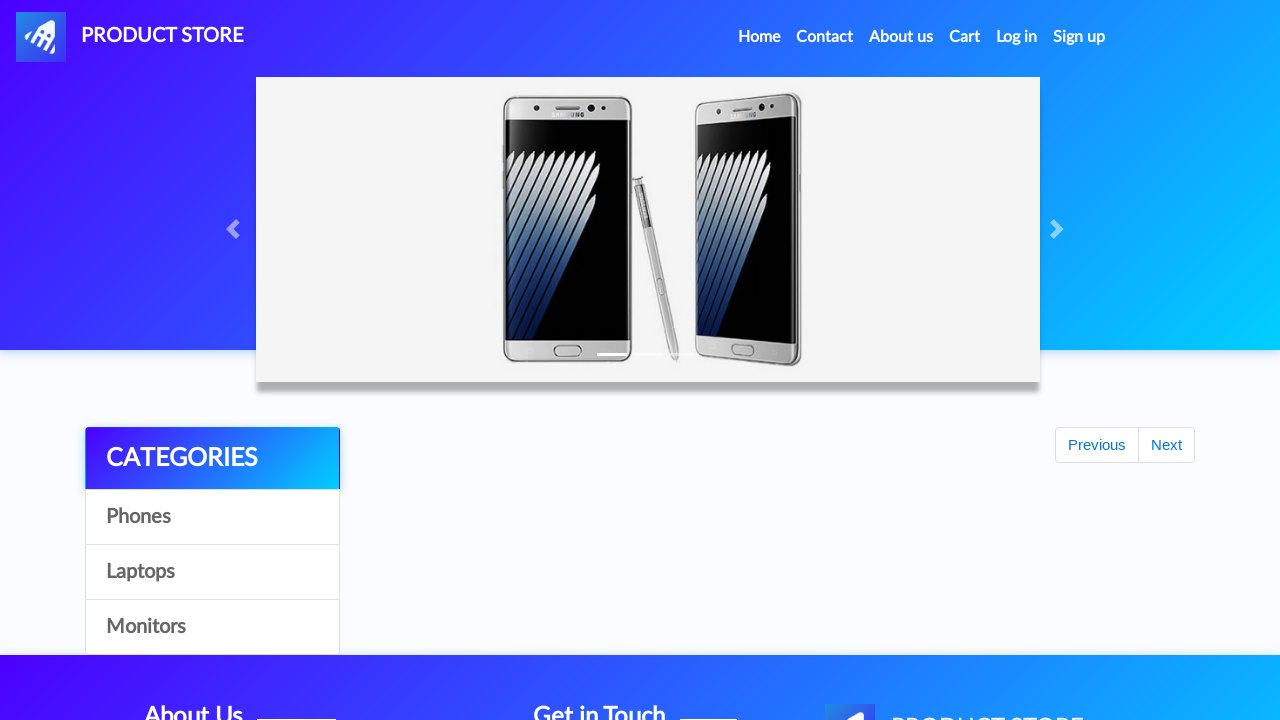

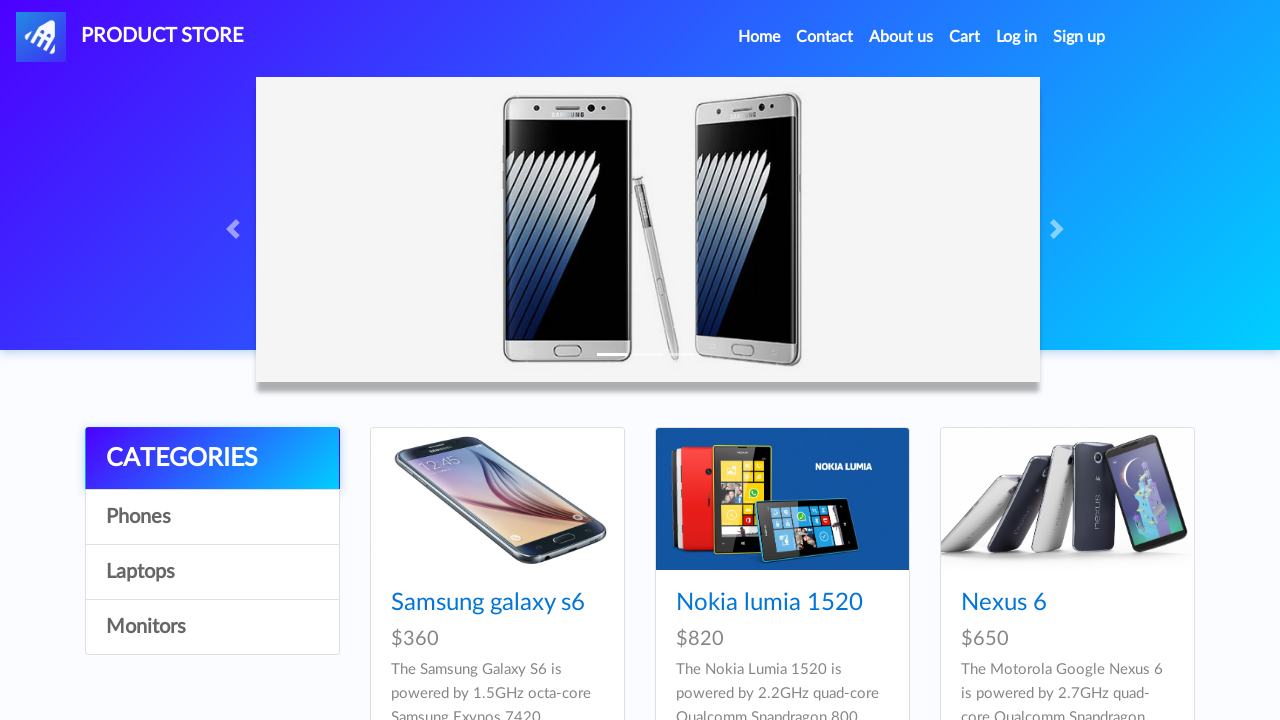